Tests jQuery UI datepicker widget by switching to the demo iframe, opening the datepicker, navigating to a specific month/year using prev/next buttons, and selecting a day.

Starting URL: http://jqueryui.com/datepicker

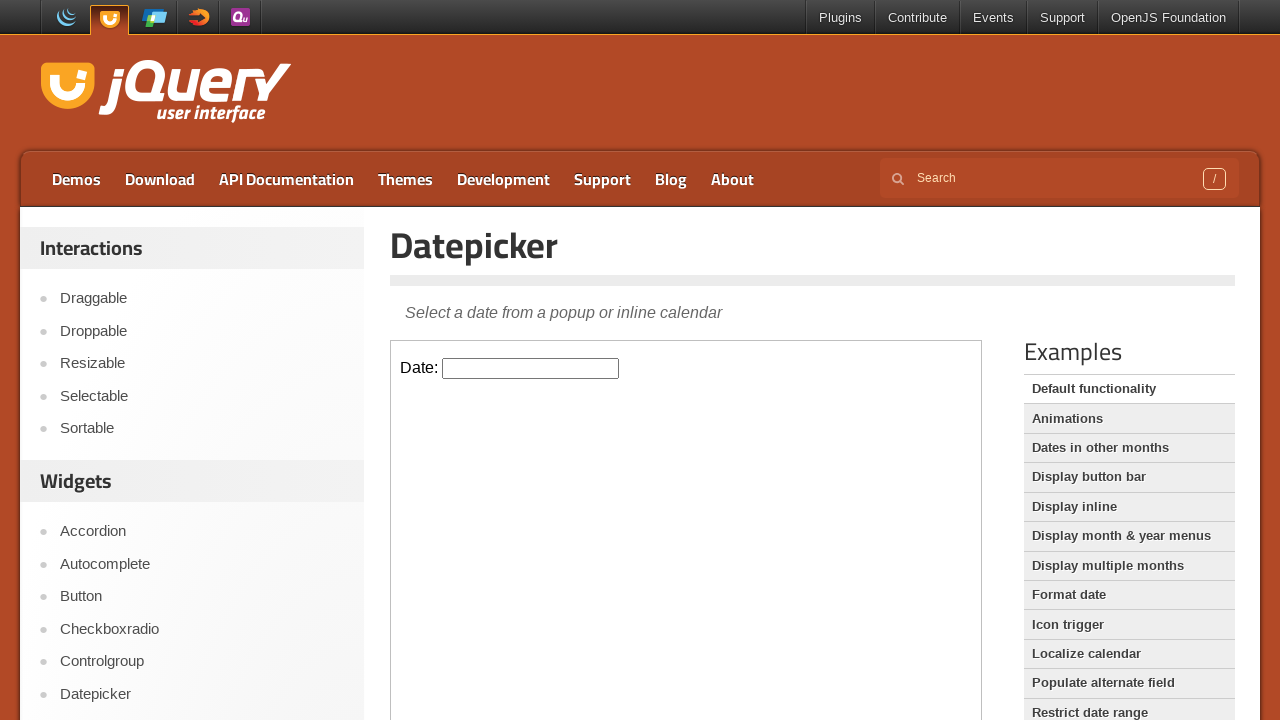

Located demo iframe containing datepicker widget
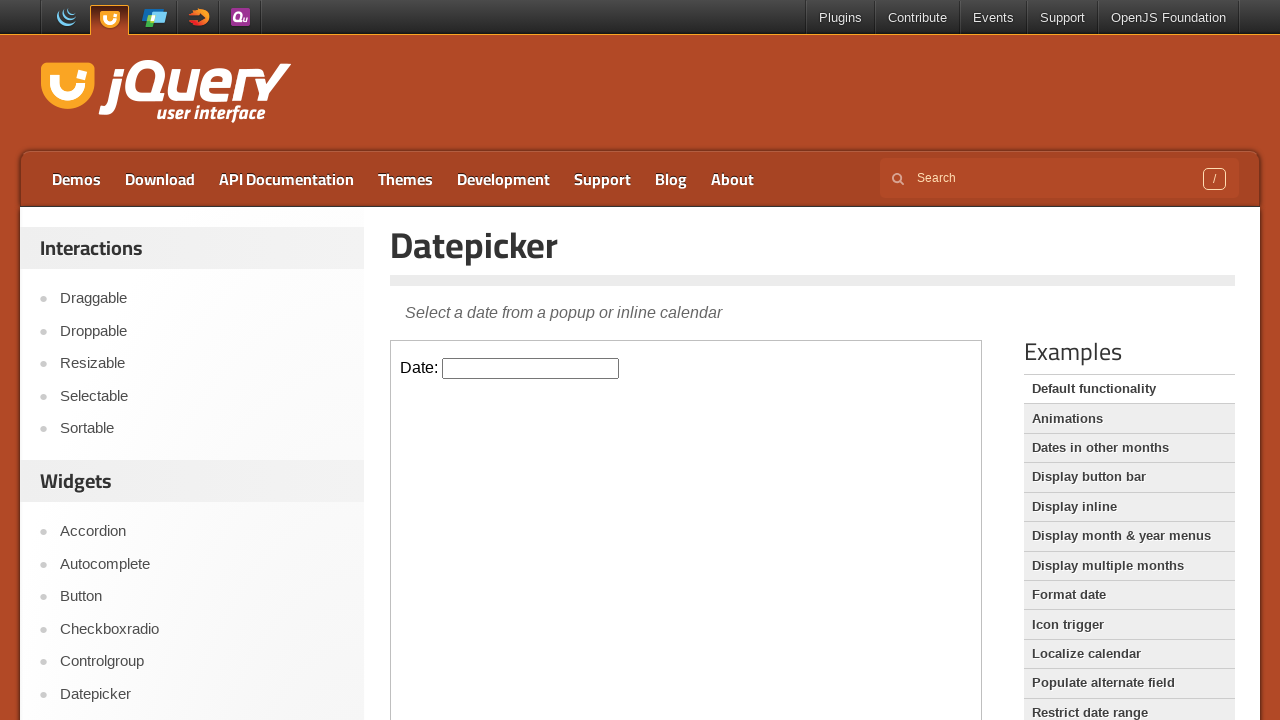

Clicked datepicker input field to open calendar at (531, 368) on iframe.demo-frame >> internal:control=enter-frame >> #datepicker
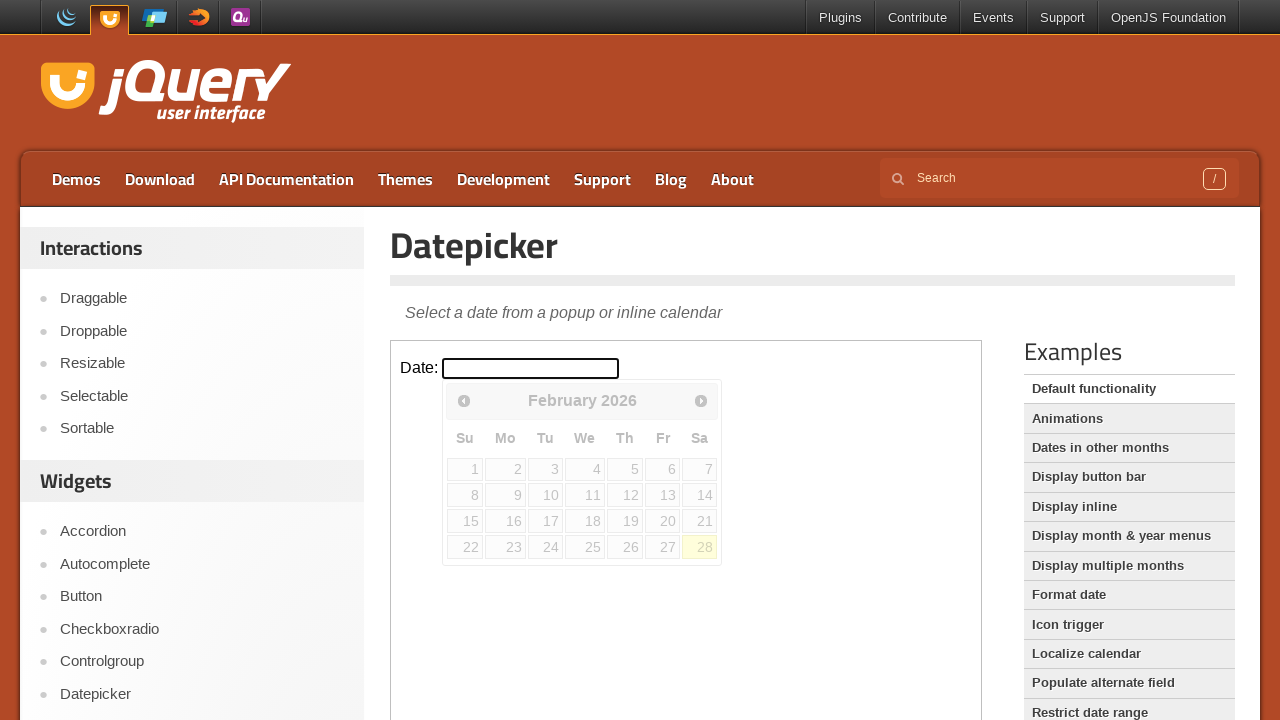

Datepicker calendar appeared and is visible
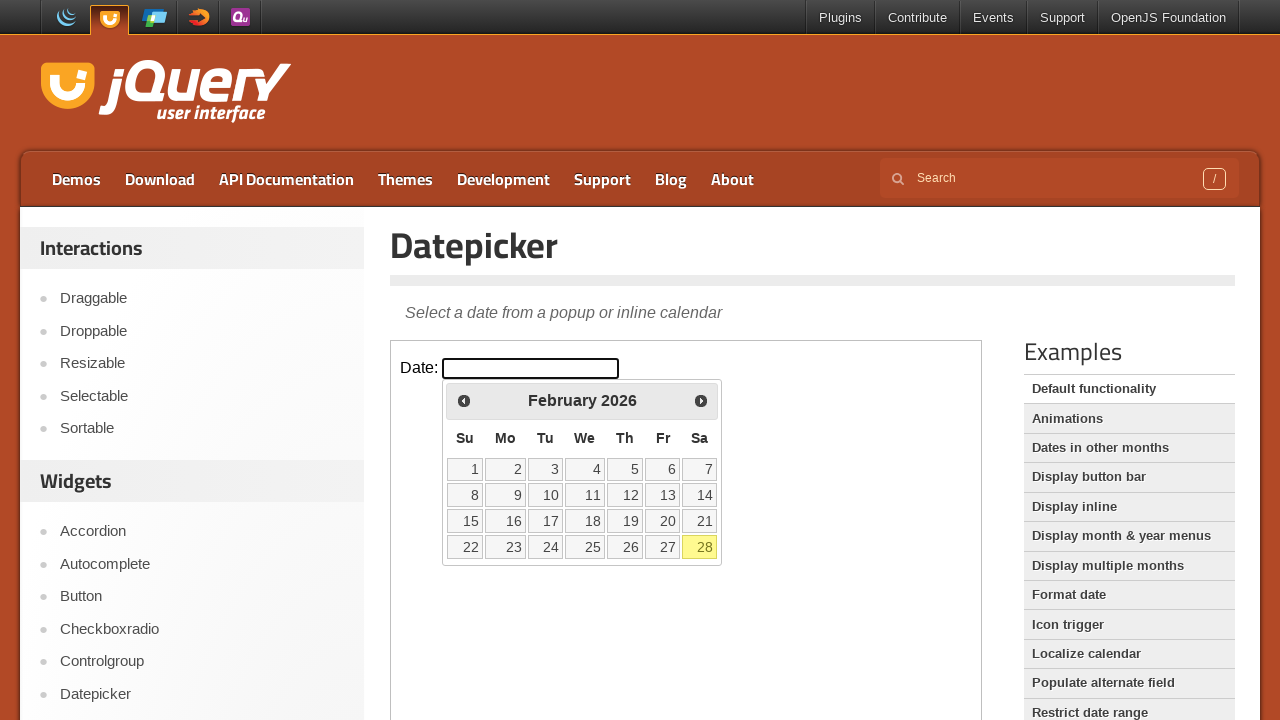

Clicked next button to navigate forward to next month at (701, 400) on iframe.demo-frame >> internal:control=enter-frame >> .ui-datepicker-next
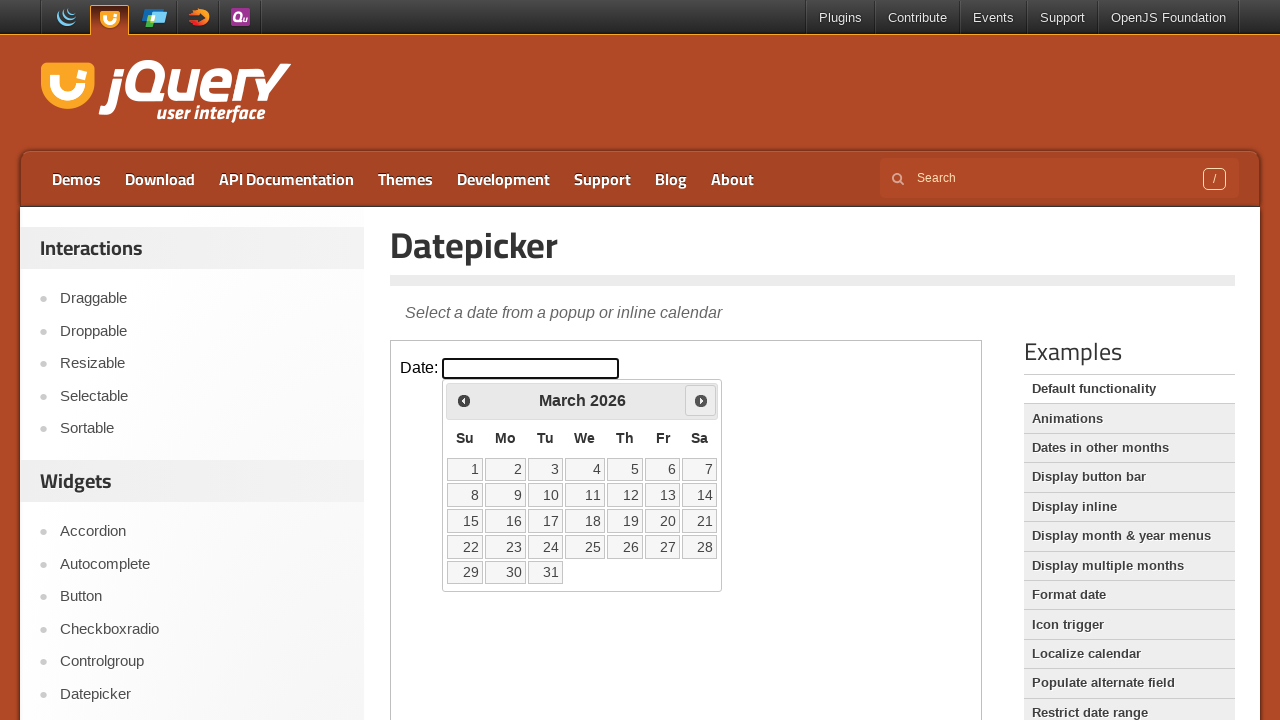

Waited 300ms for calendar to update
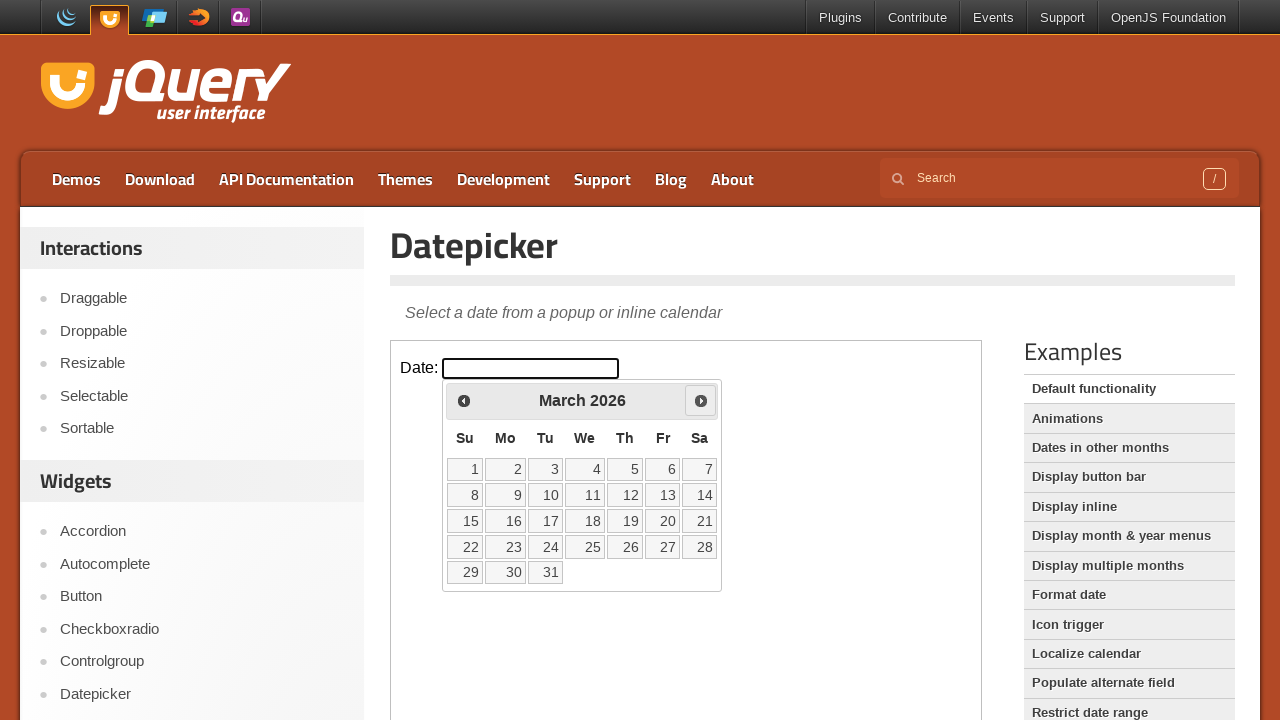

Clicked next button to navigate forward to next month at (701, 400) on iframe.demo-frame >> internal:control=enter-frame >> .ui-datepicker-next
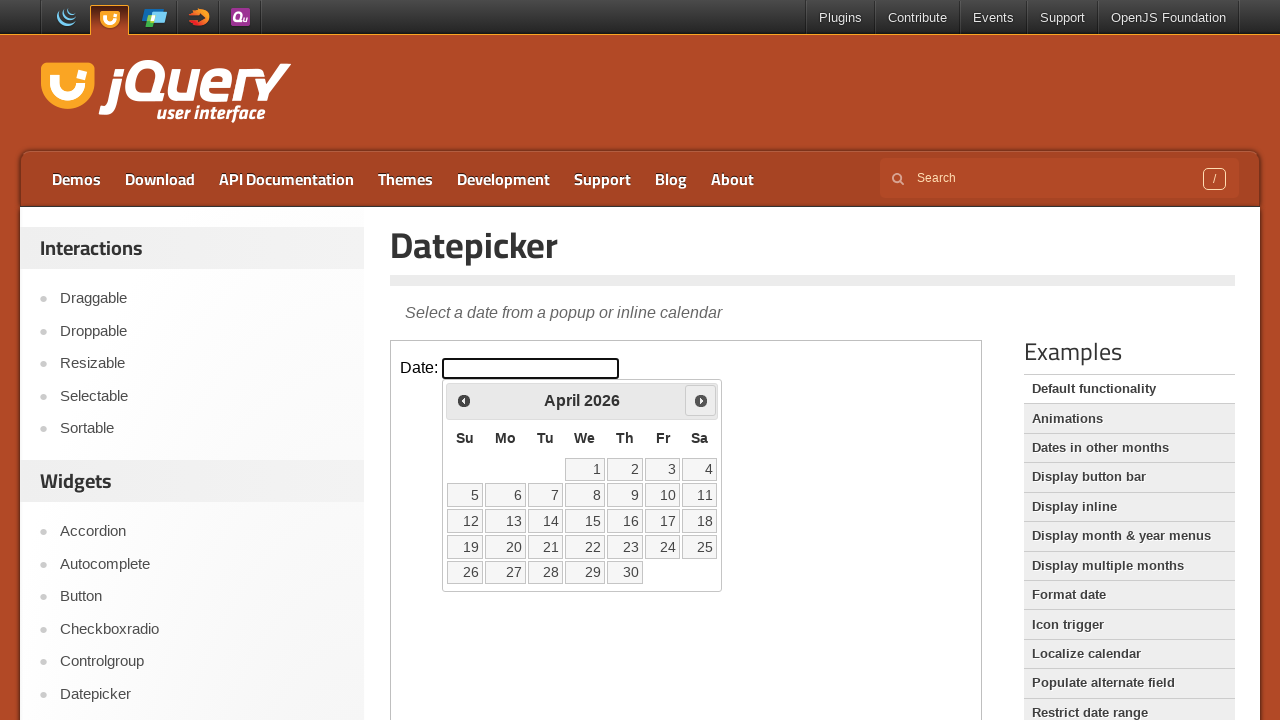

Waited 300ms for calendar to update
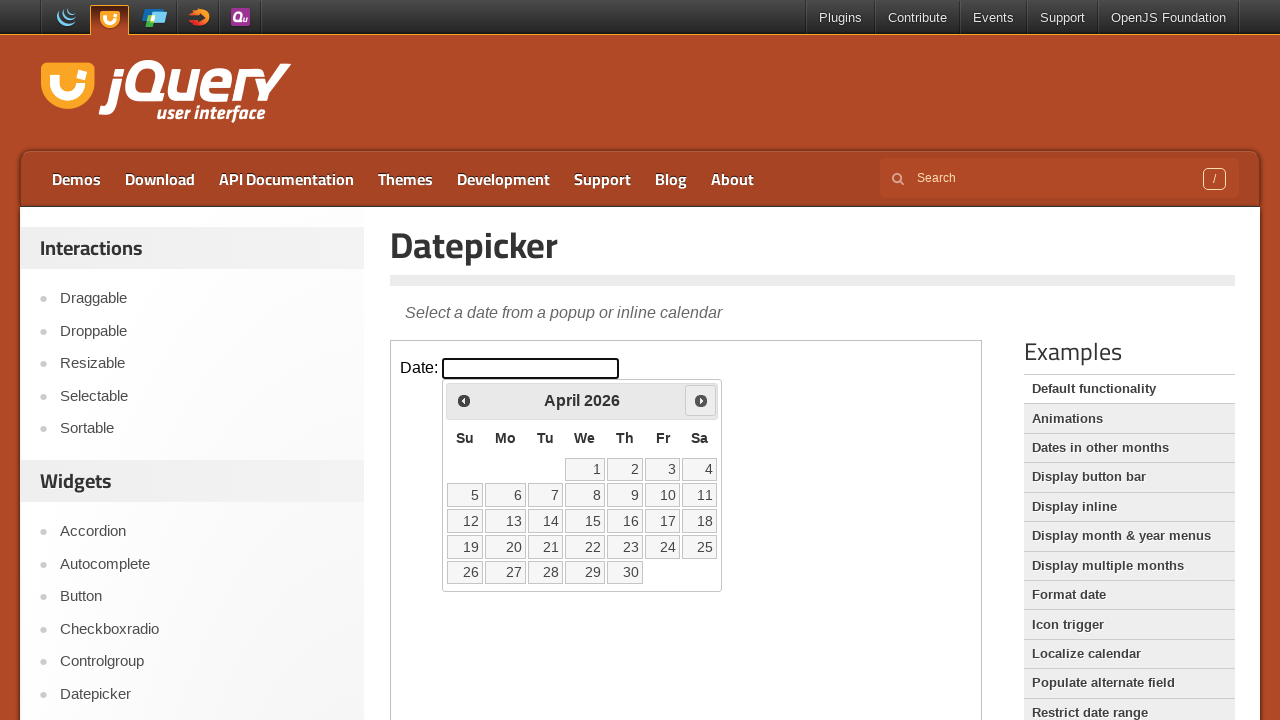

Clicked next button to navigate forward to next month at (701, 400) on iframe.demo-frame >> internal:control=enter-frame >> .ui-datepicker-next
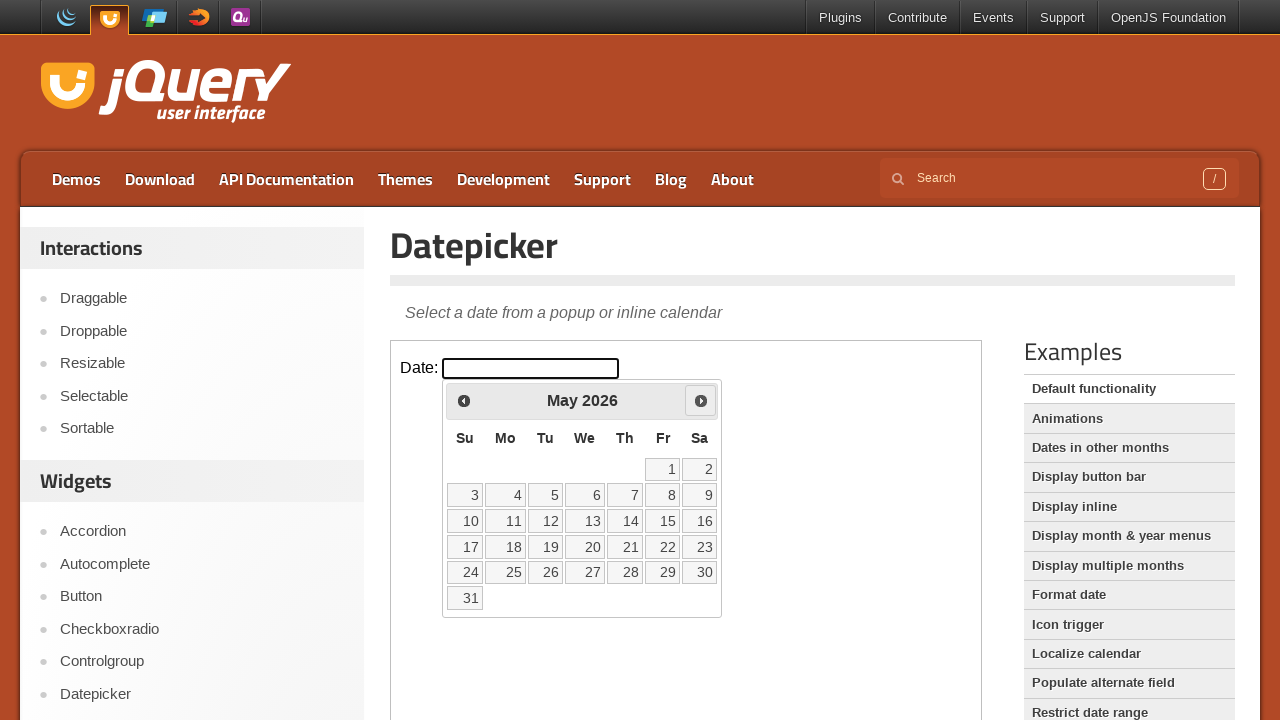

Waited 300ms for calendar to update
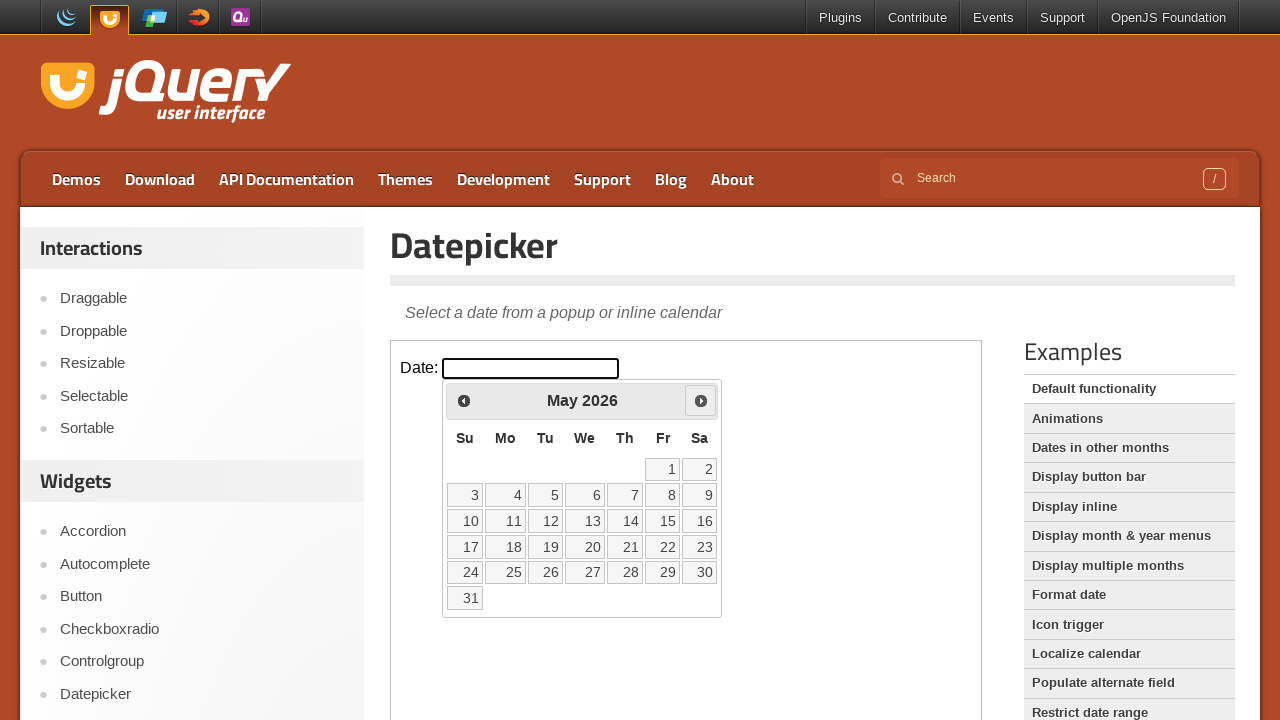

Selected day 15 from the calendar at (663, 521) on iframe.demo-frame >> internal:control=enter-frame >> #ui-datepicker-div td a >> 
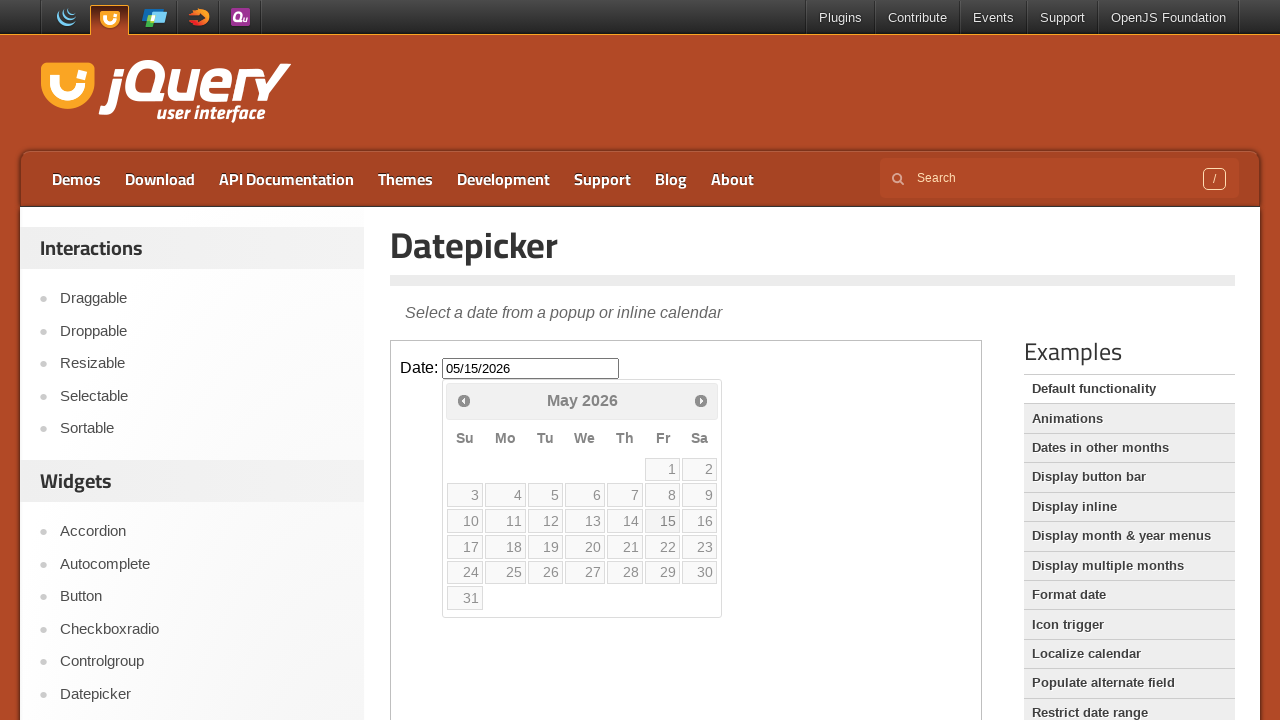

Verified datepicker input field is visible after date selection
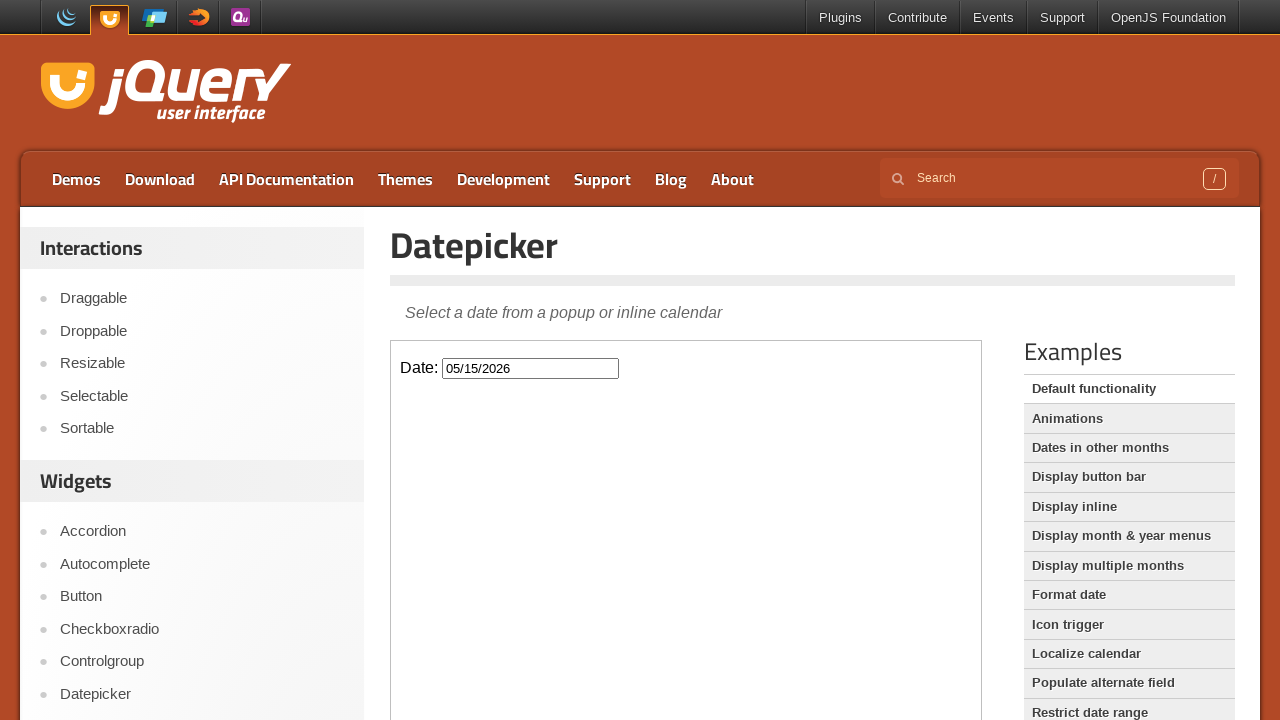

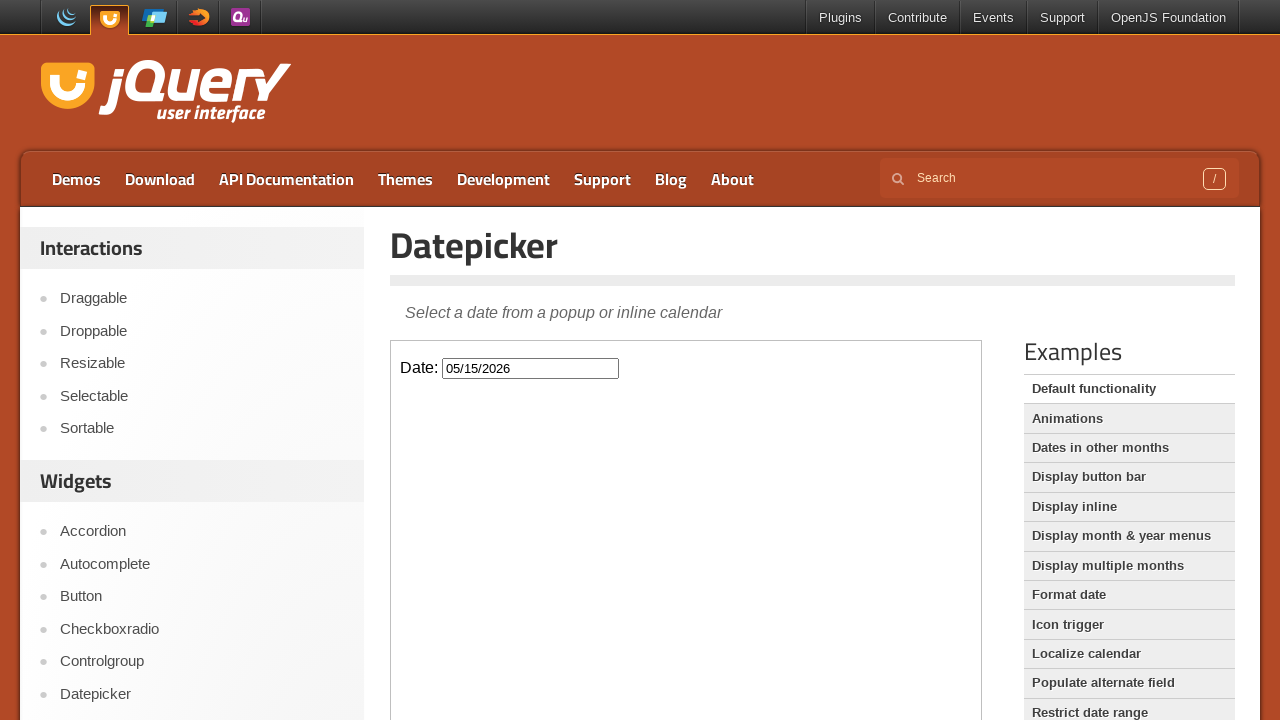